Tests an e-commerce flow by adding multiple items to cart, proceeding to checkout, and applying a promo code

Starting URL: https://rahulshettyacademy.com/seleniumPractise/#/

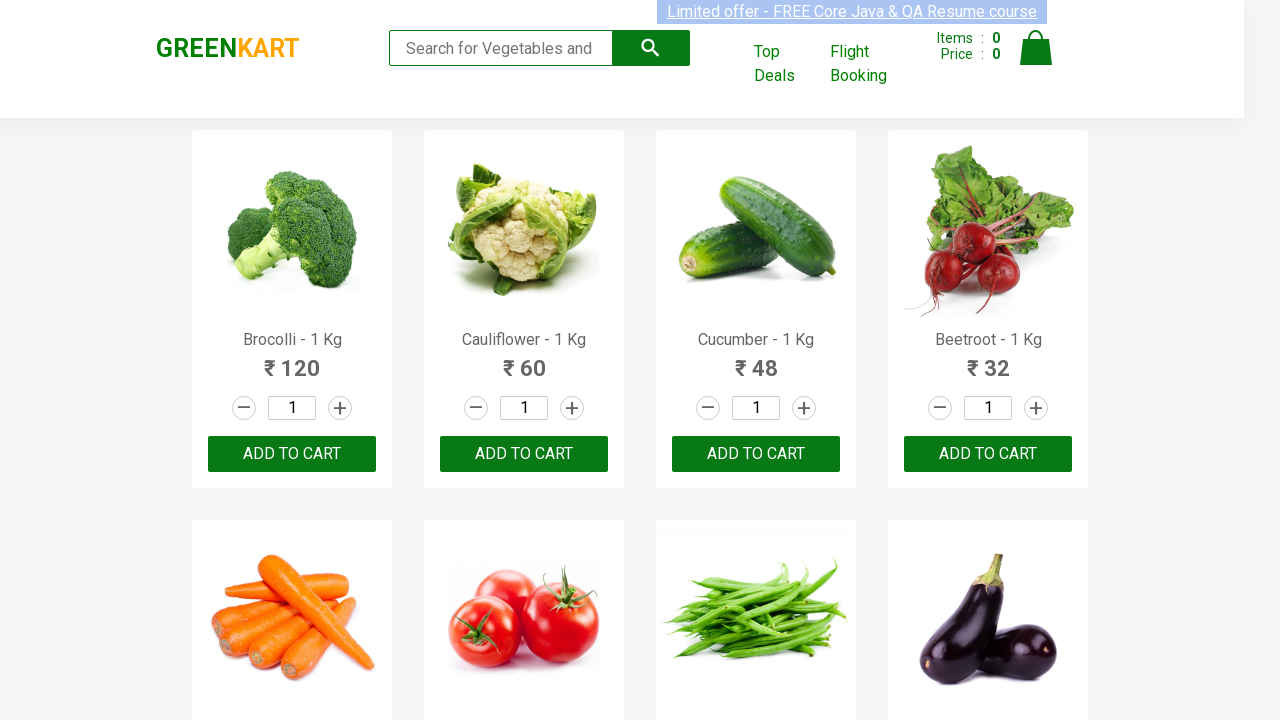

Waited for product list to load
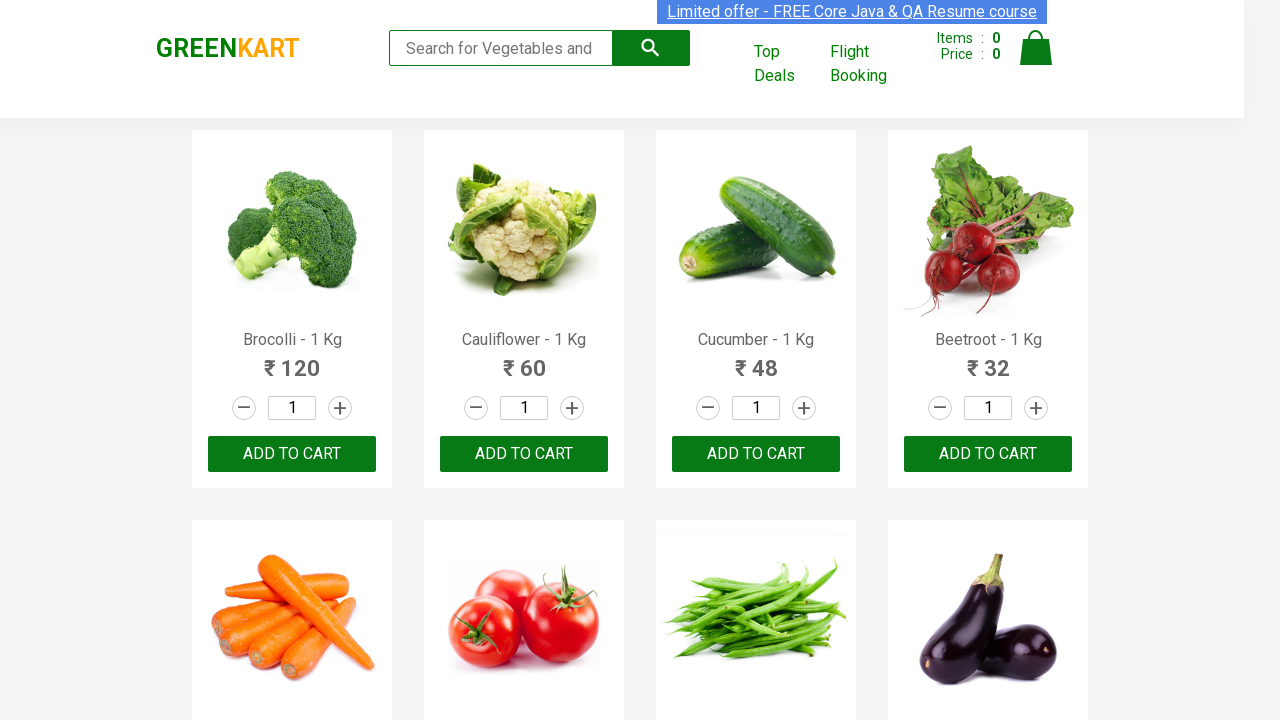

Located all product names on the page
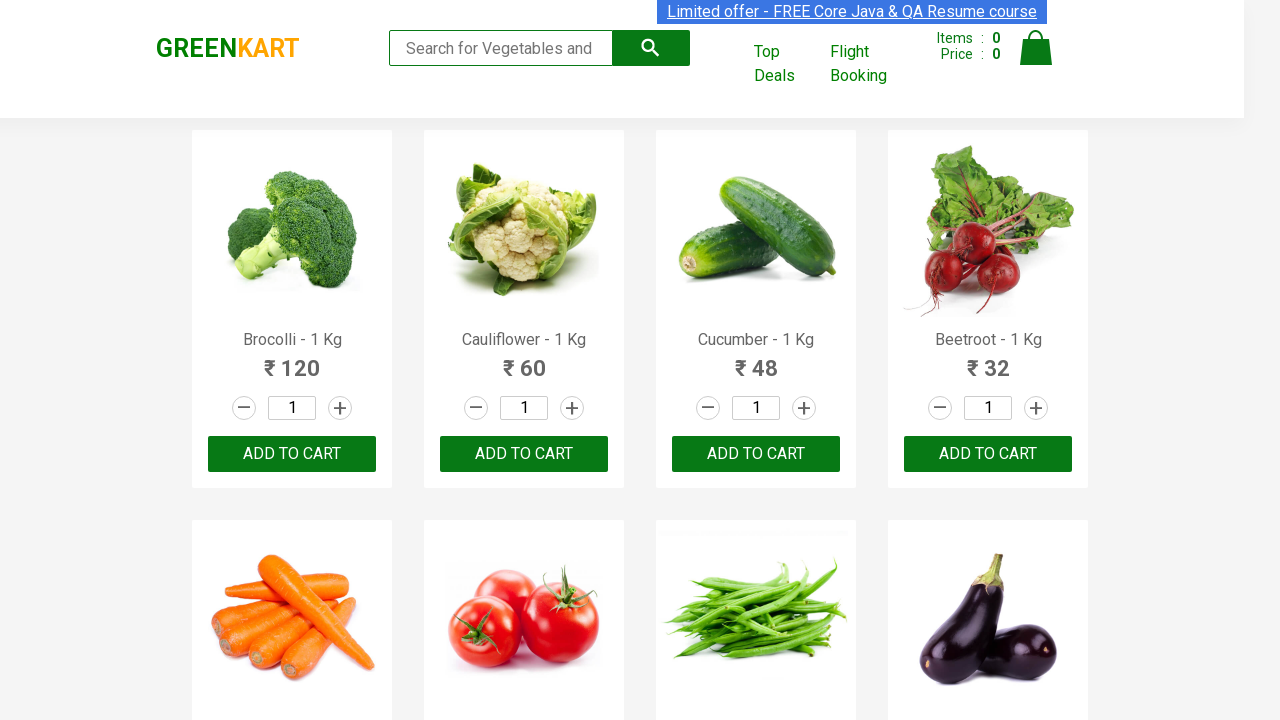

Added 'Tomato' to cart at (524, 360) on xpath=//div[@class='product-action']/button >> nth=5
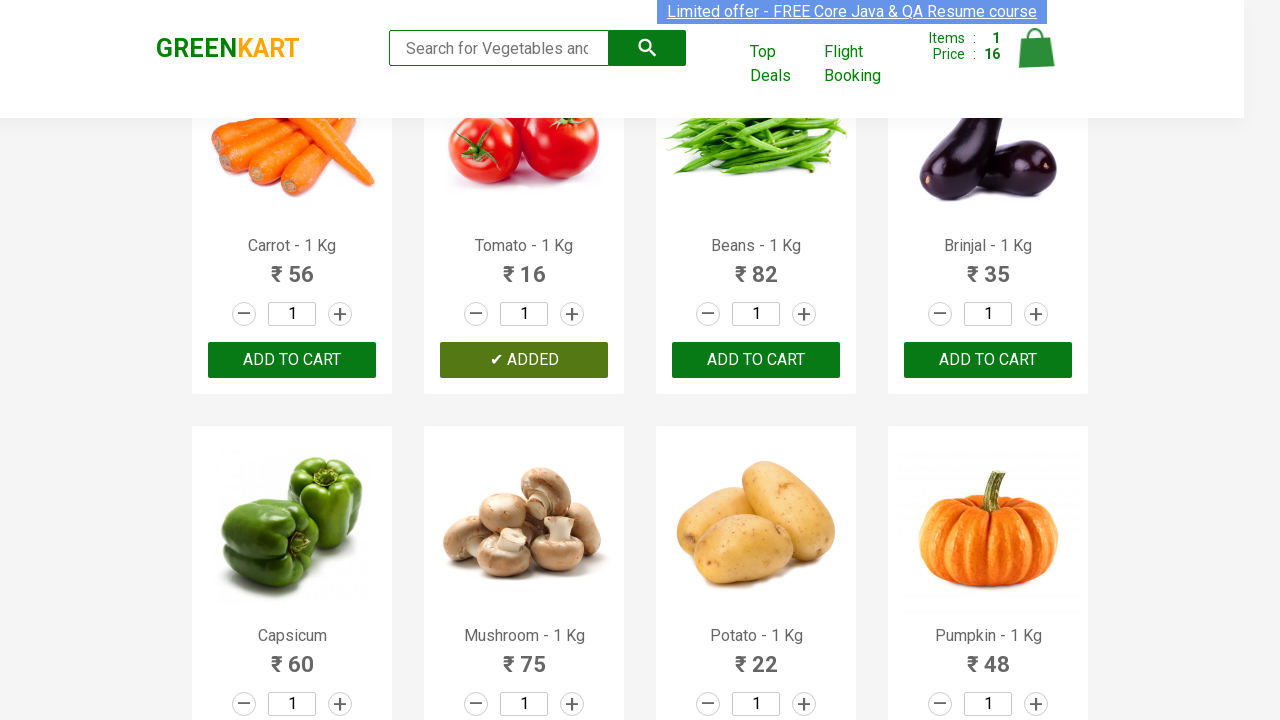

Added 'Beans' to cart at (756, 360) on xpath=//div[@class='product-action']/button >> nth=6
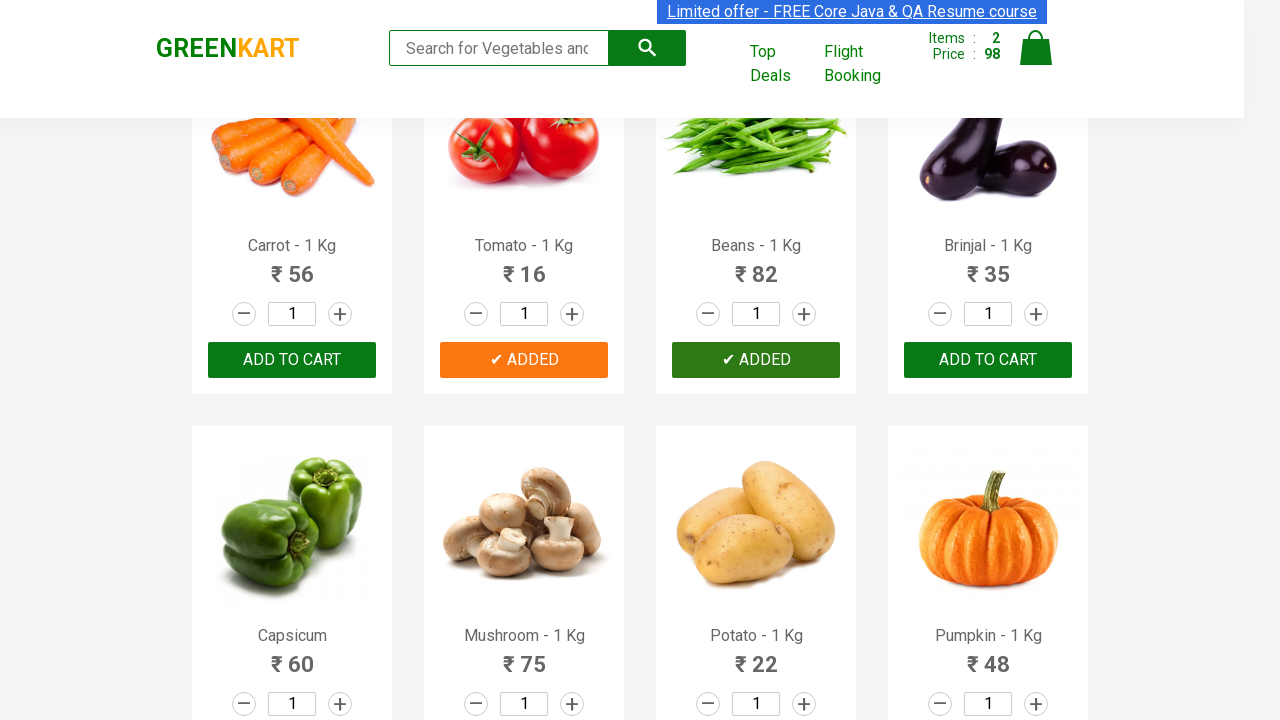

Added 'Onion' to cart at (524, 360) on xpath=//div[@class='product-action']/button >> nth=13
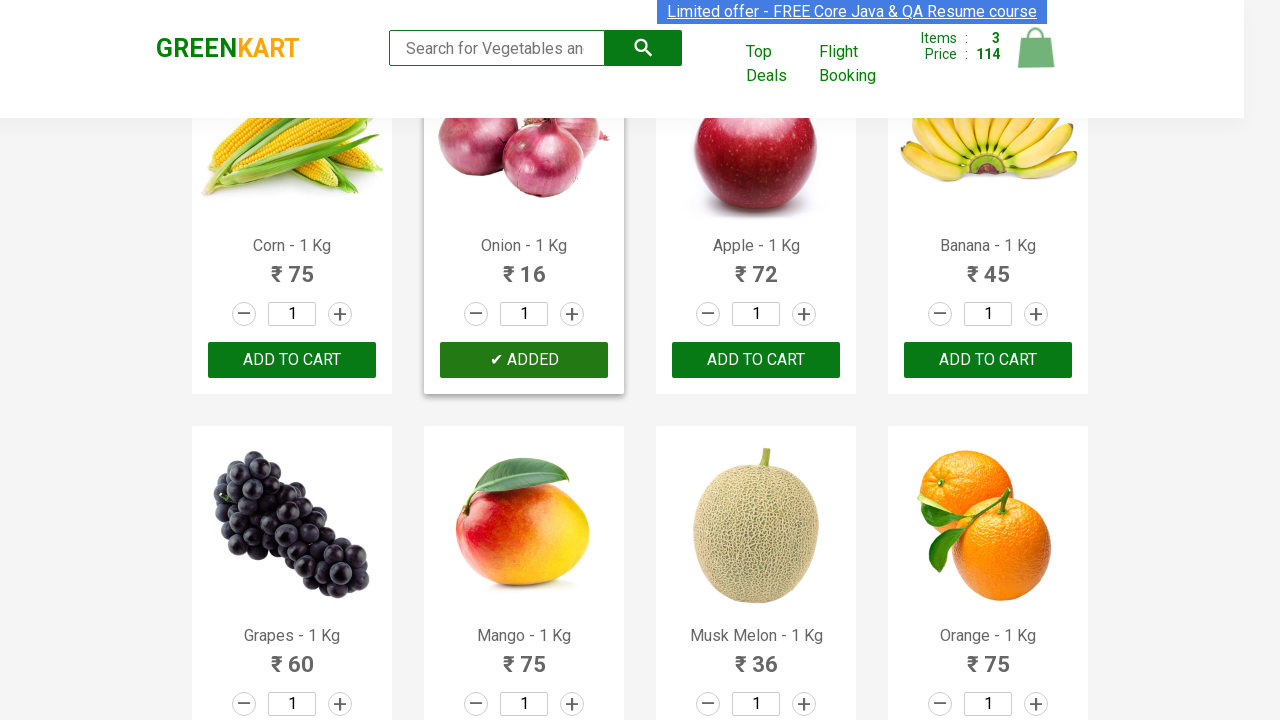

Added 'Apple' to cart at (756, 360) on xpath=//div[@class='product-action']/button >> nth=14
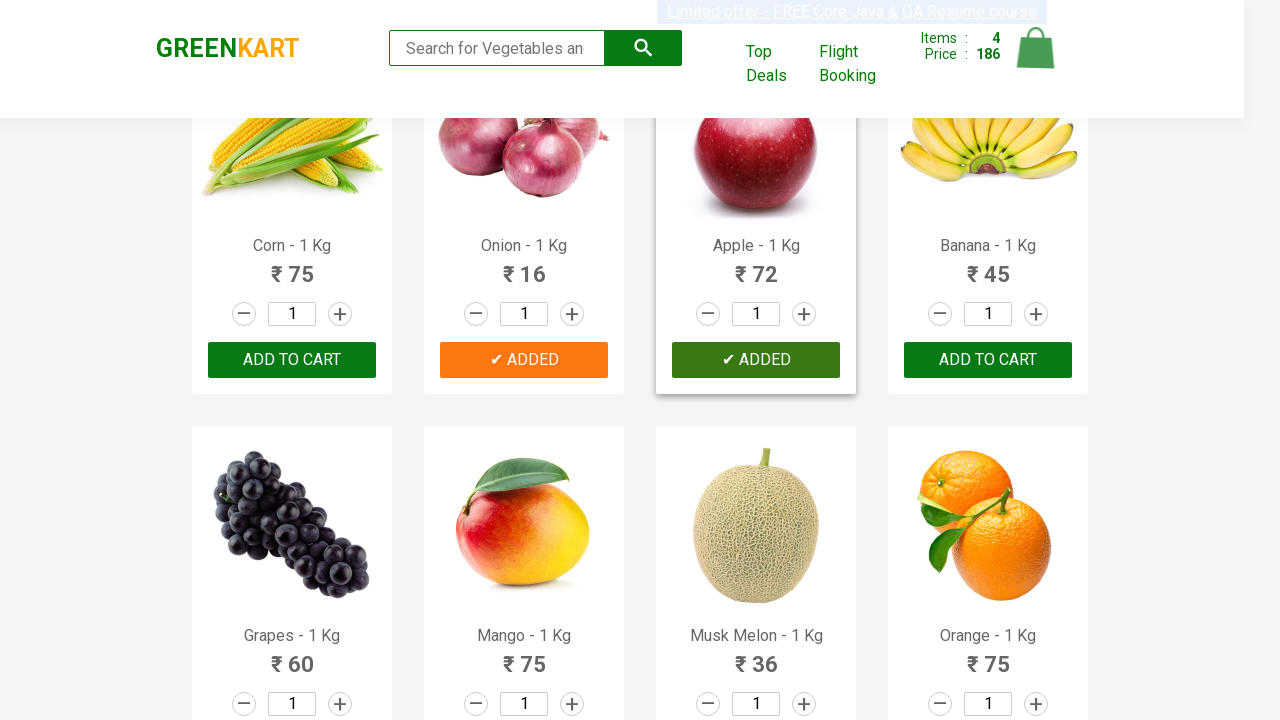

Clicked cart icon to view cart at (1036, 48) on img[alt='Cart']
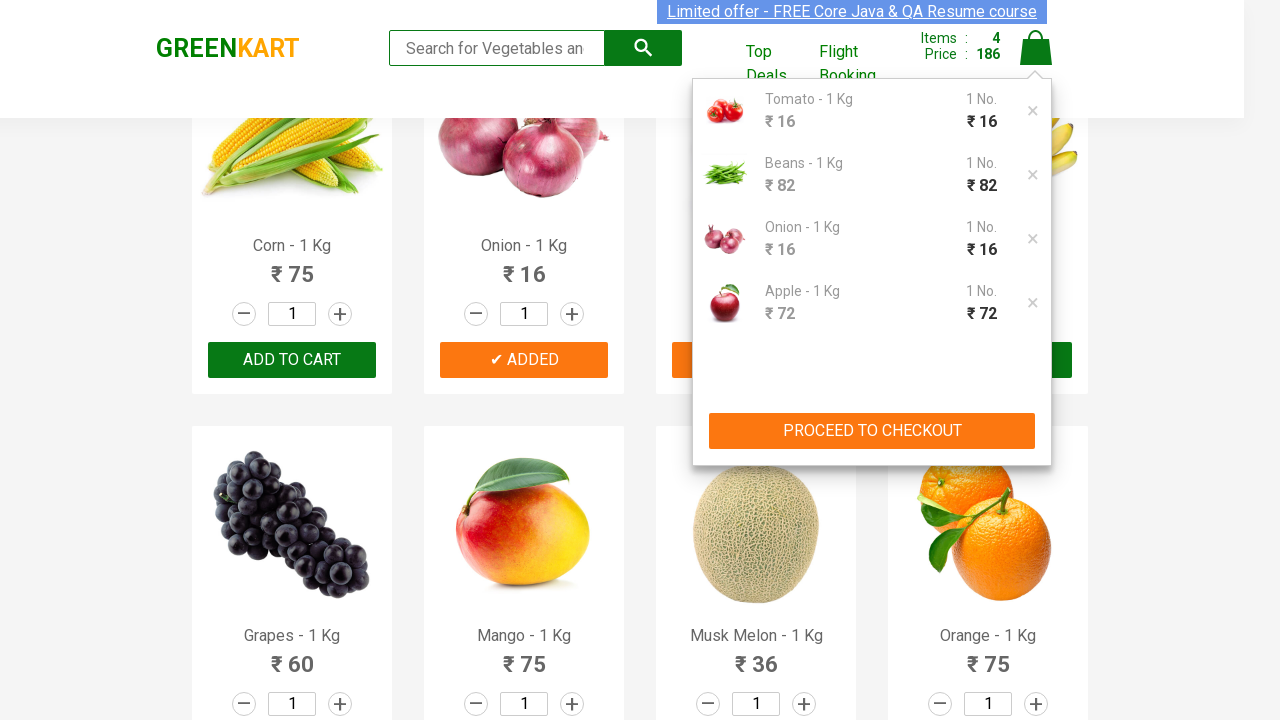

Clicked 'PROCEED TO CHECKOUT' button at (872, 431) on xpath=//button[text()='PROCEED TO CHECKOUT']
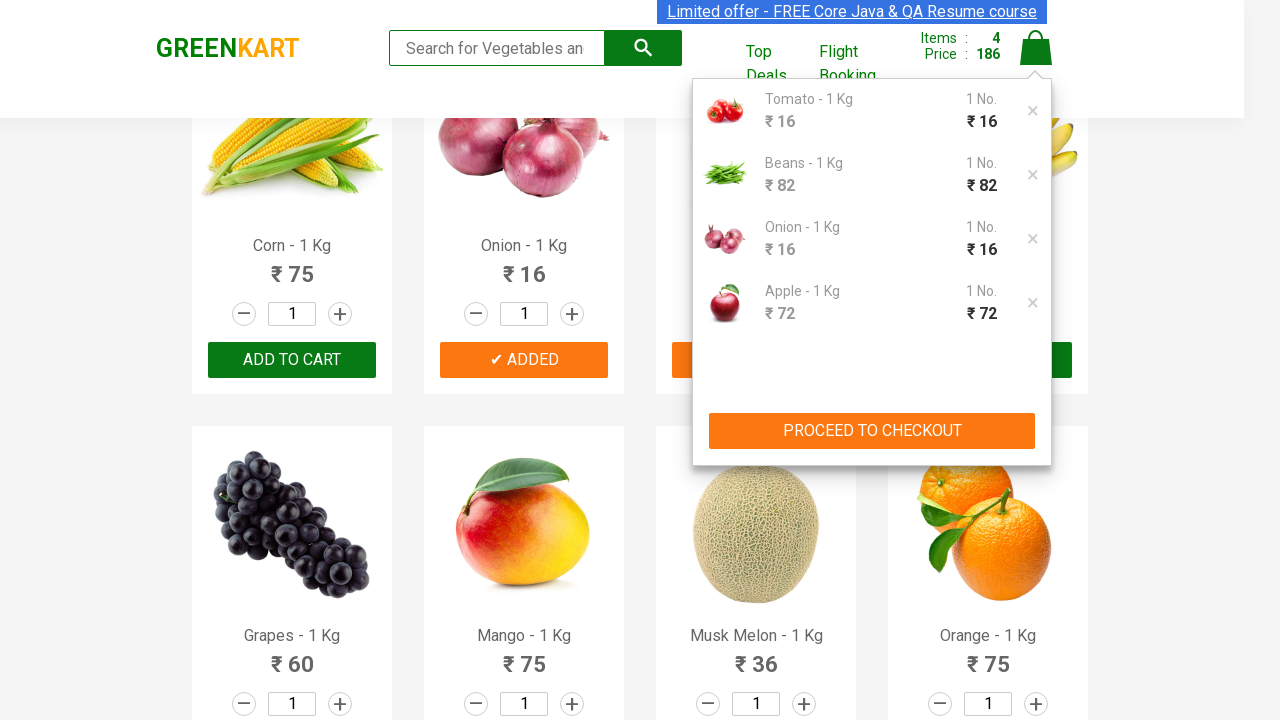

Promo code input field loaded
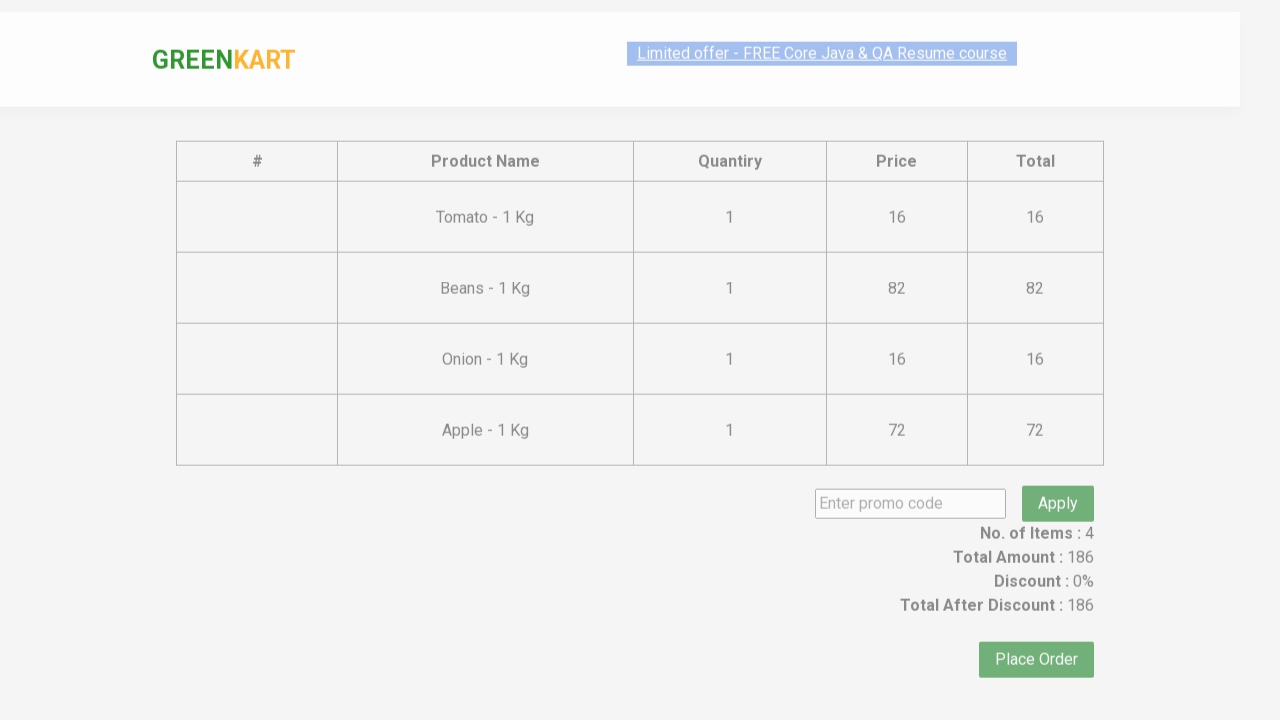

Entered promo code 'rahulshettyacademy' on input.promoCode
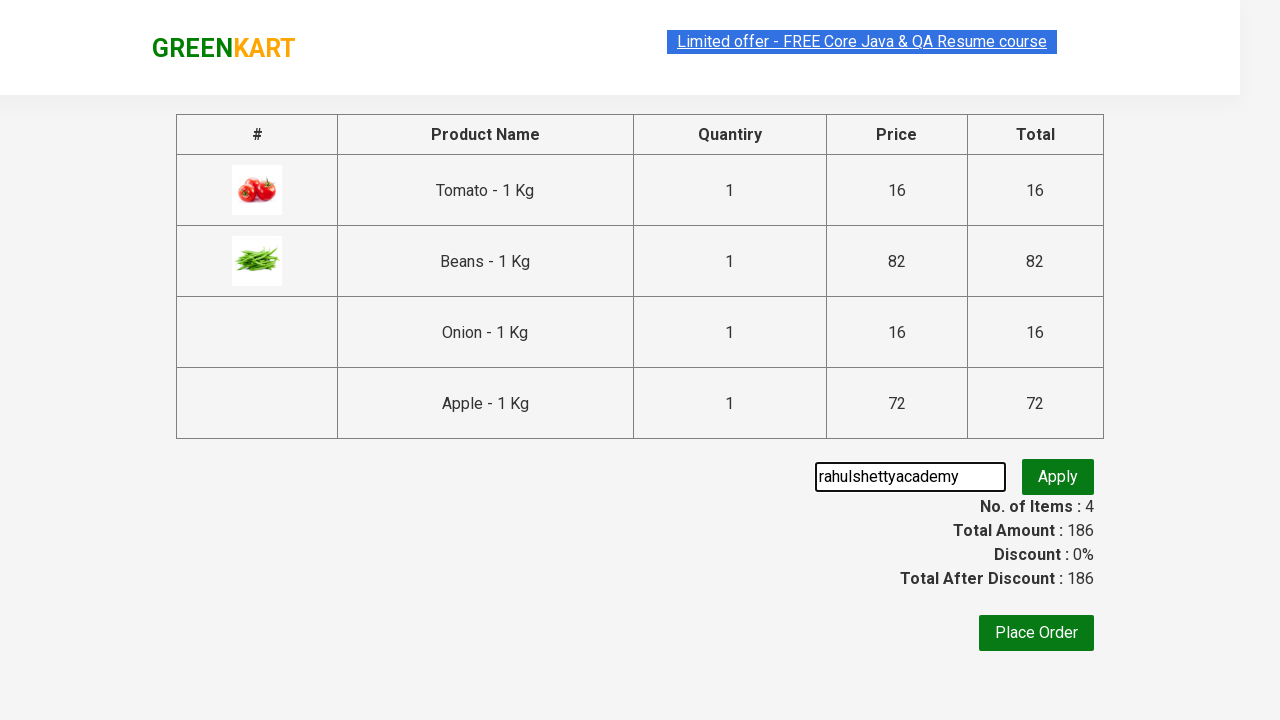

Clicked 'Apply' button to apply promo code at (1058, 477) on xpath=//button[@class='promoBtn']
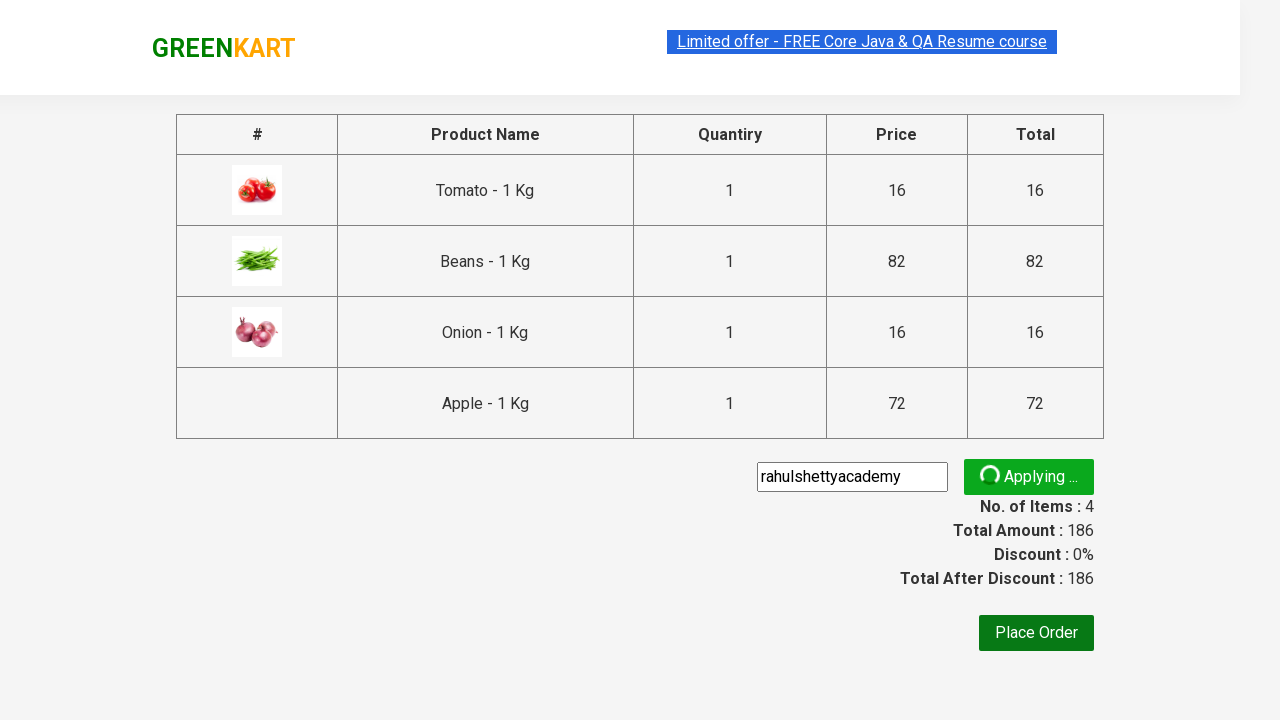

Promo code application result message appeared
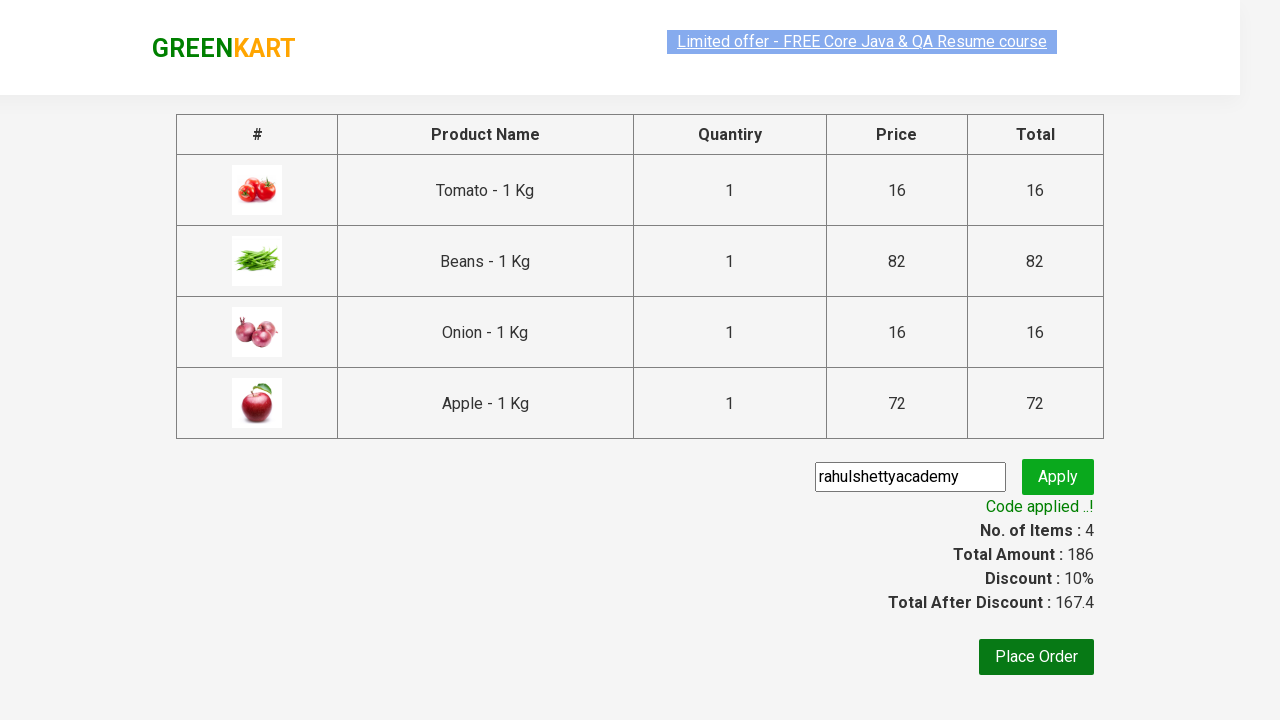

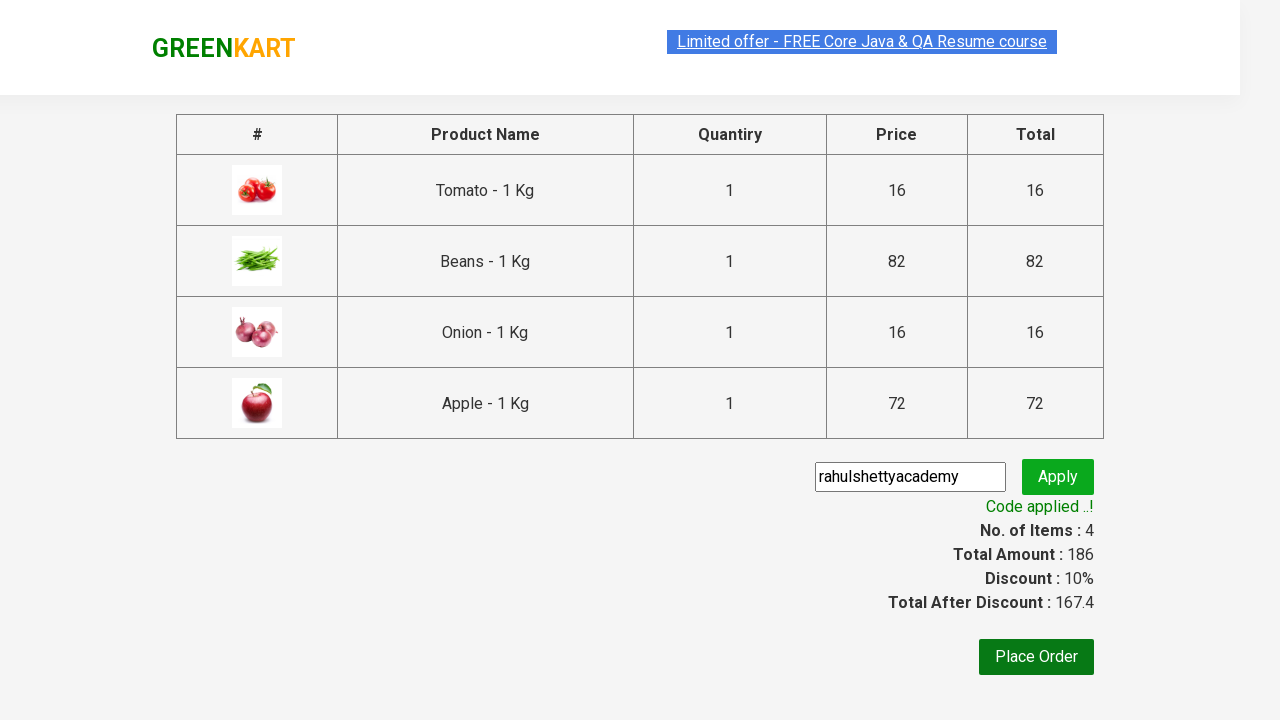